Tests the search functionality on python.org by entering "pycon" in the search field and submitting the search

Starting URL: https://www.python.org

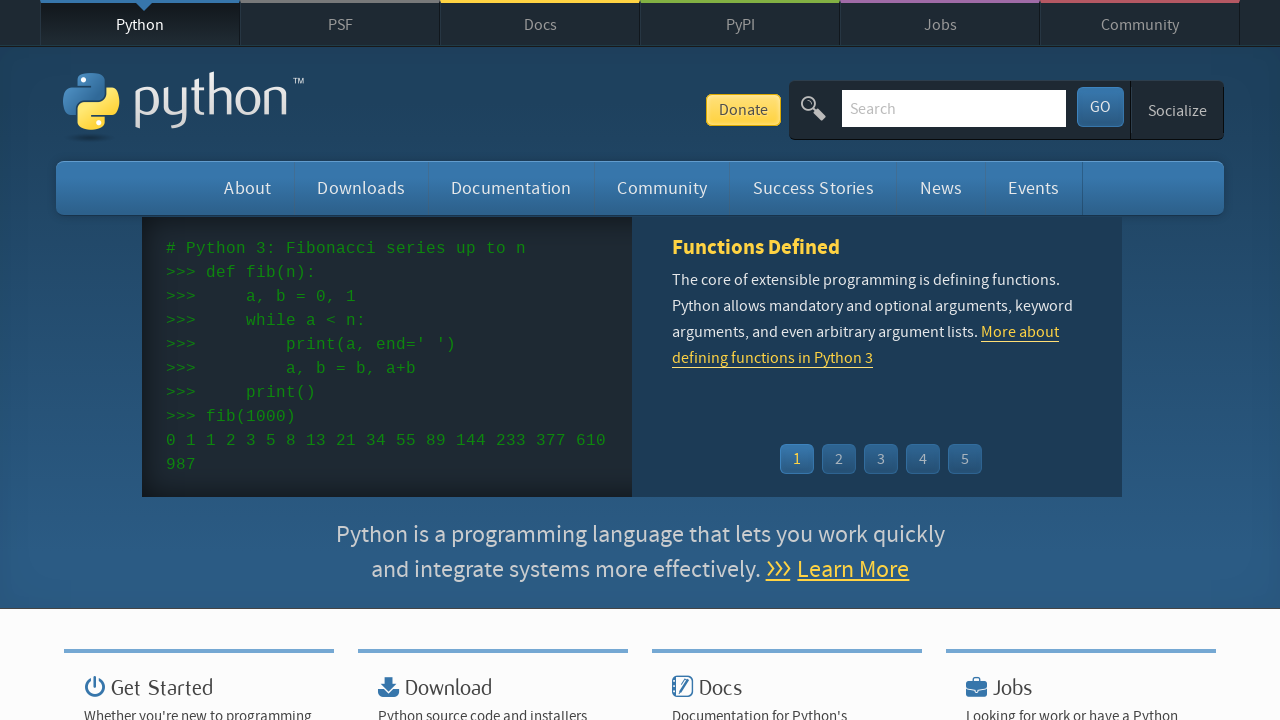

Cleared the search field on input[name='q']
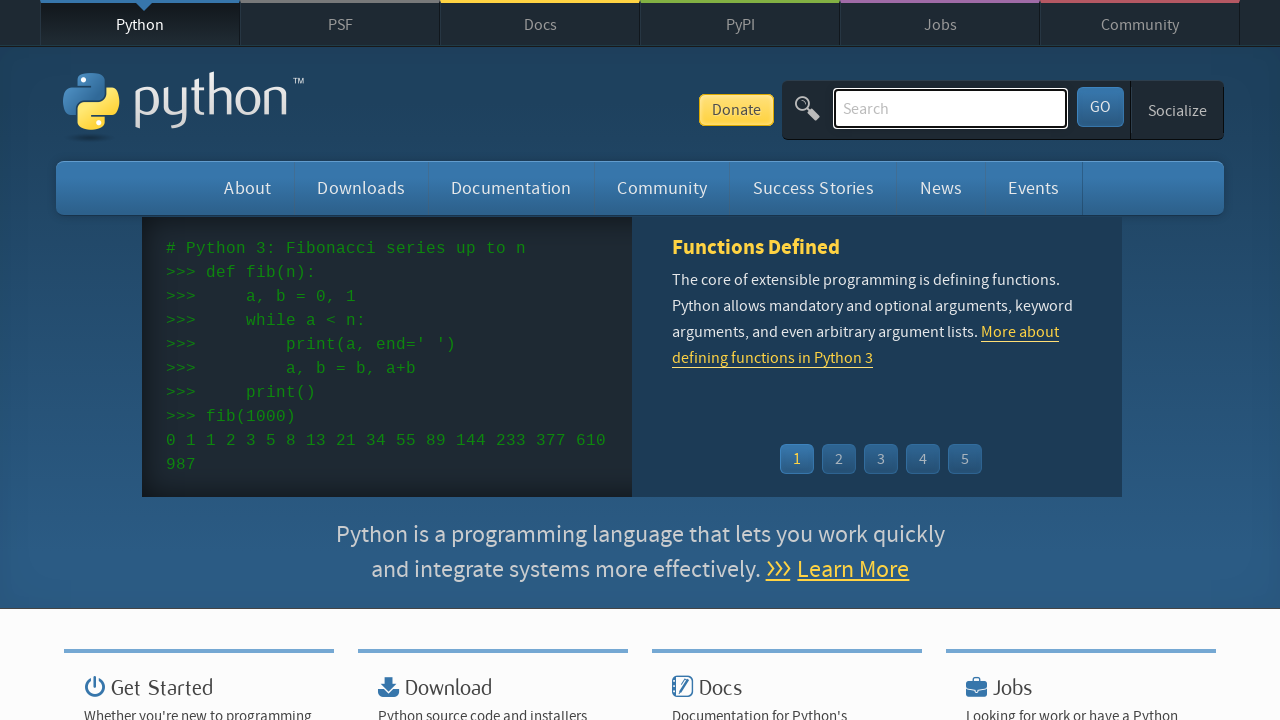

Entered 'pycon' in the search field on input[name='q']
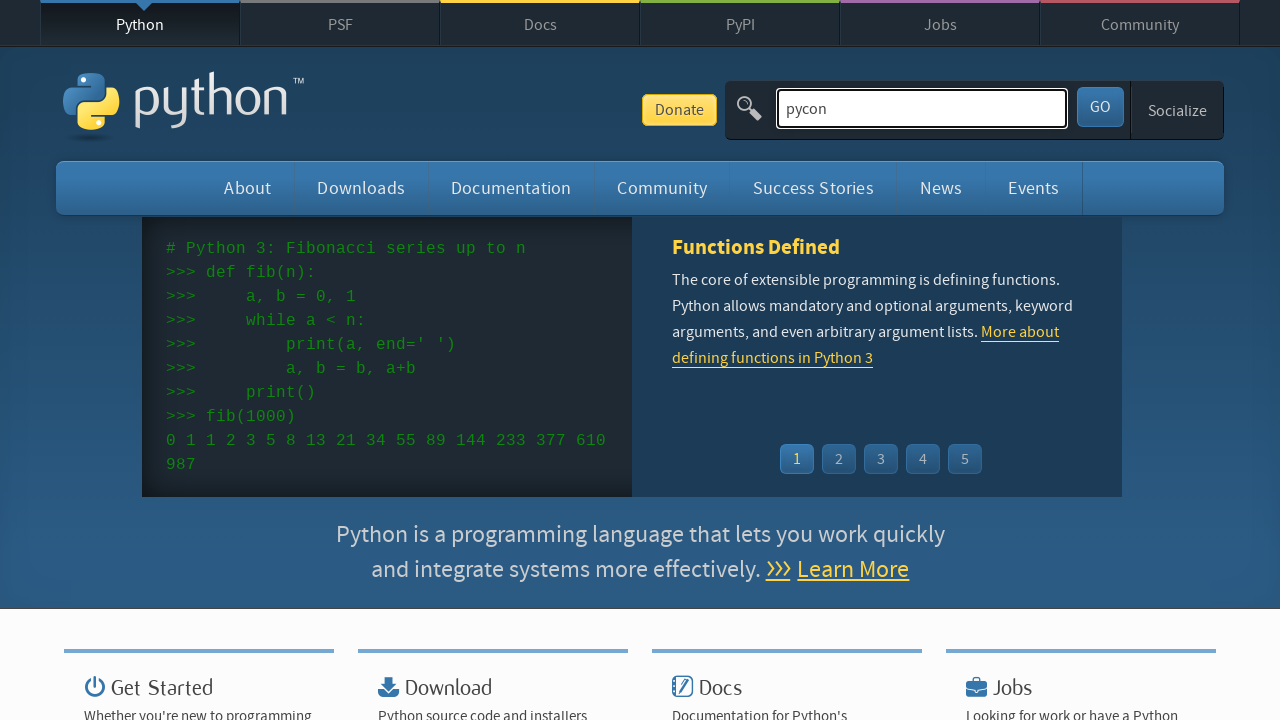

Pressed Enter to submit the search on input[name='q']
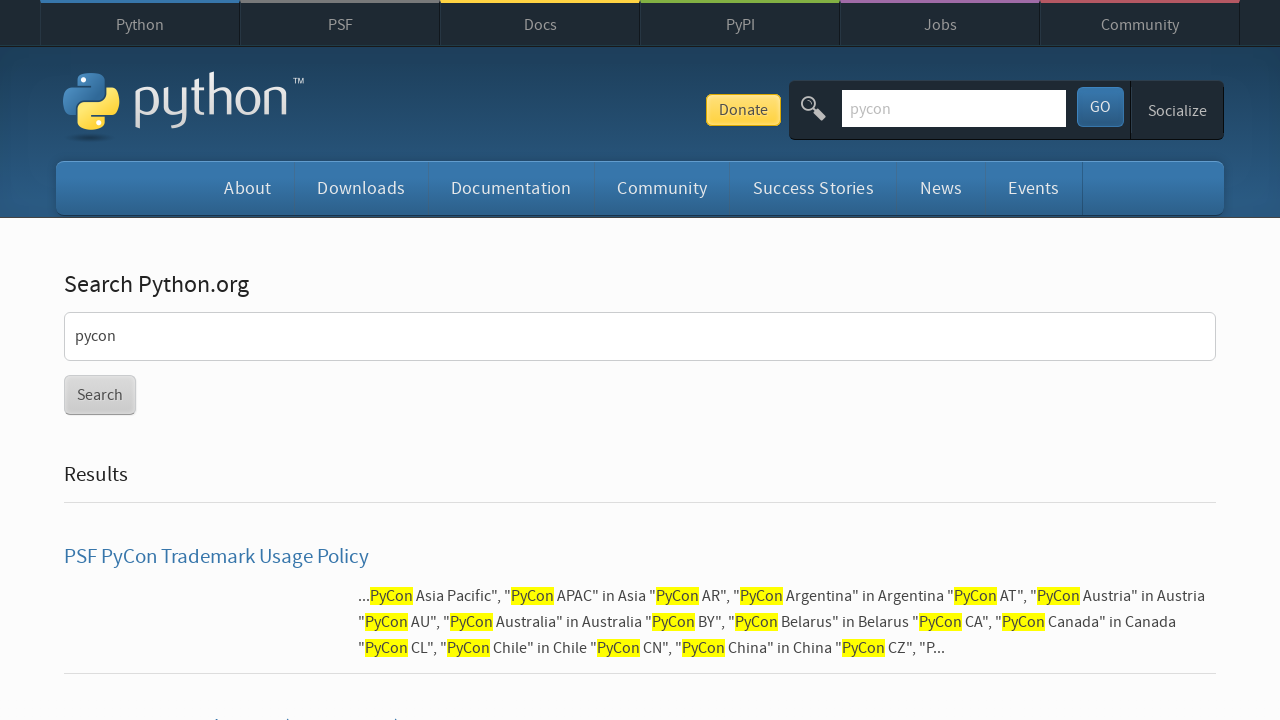

Search results loaded successfully
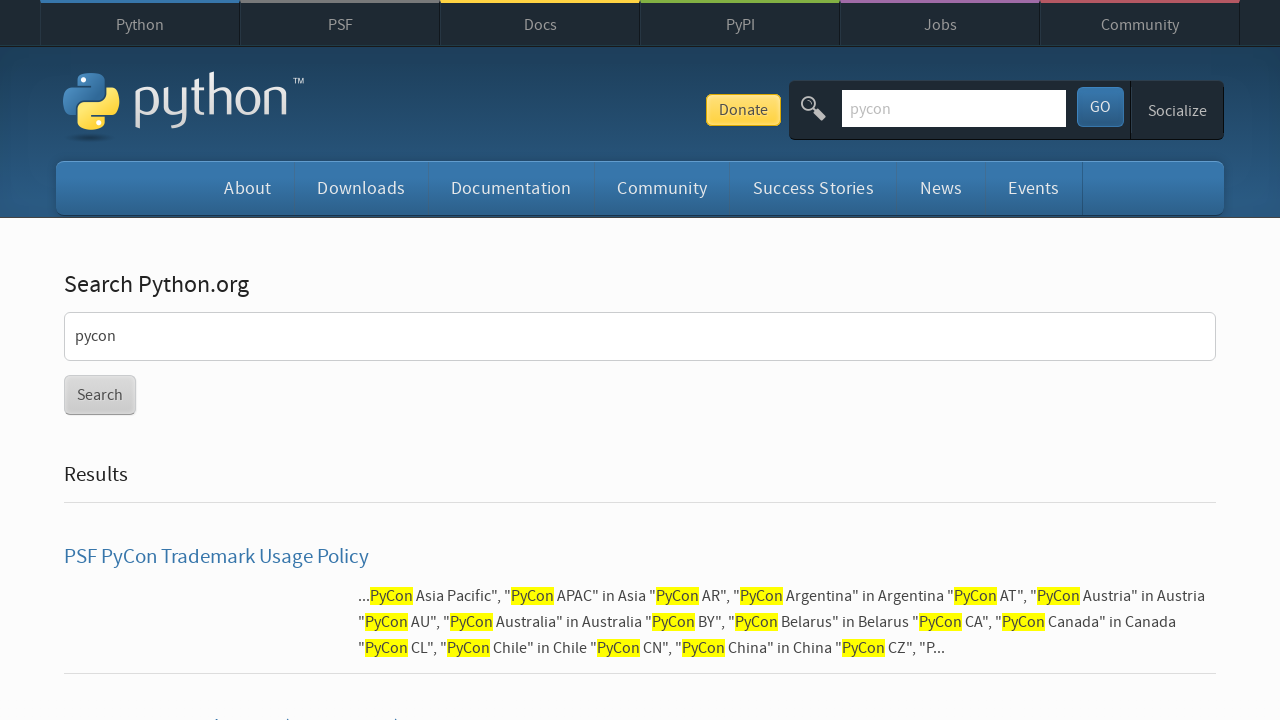

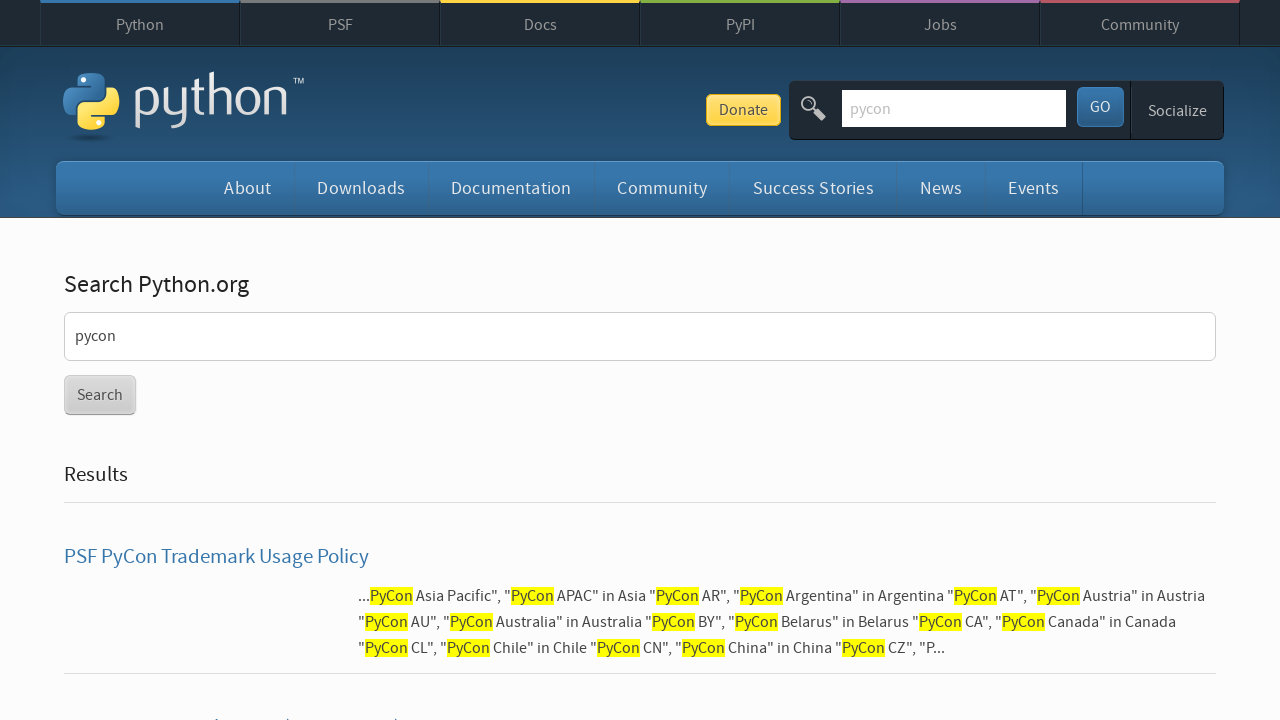